Tests form interaction by reading an attribute value from an element, calculating a mathematical result, filling in an answer field, checking checkboxes, and submitting the form.

Starting URL: http://suninjuly.github.io/get_attribute.html

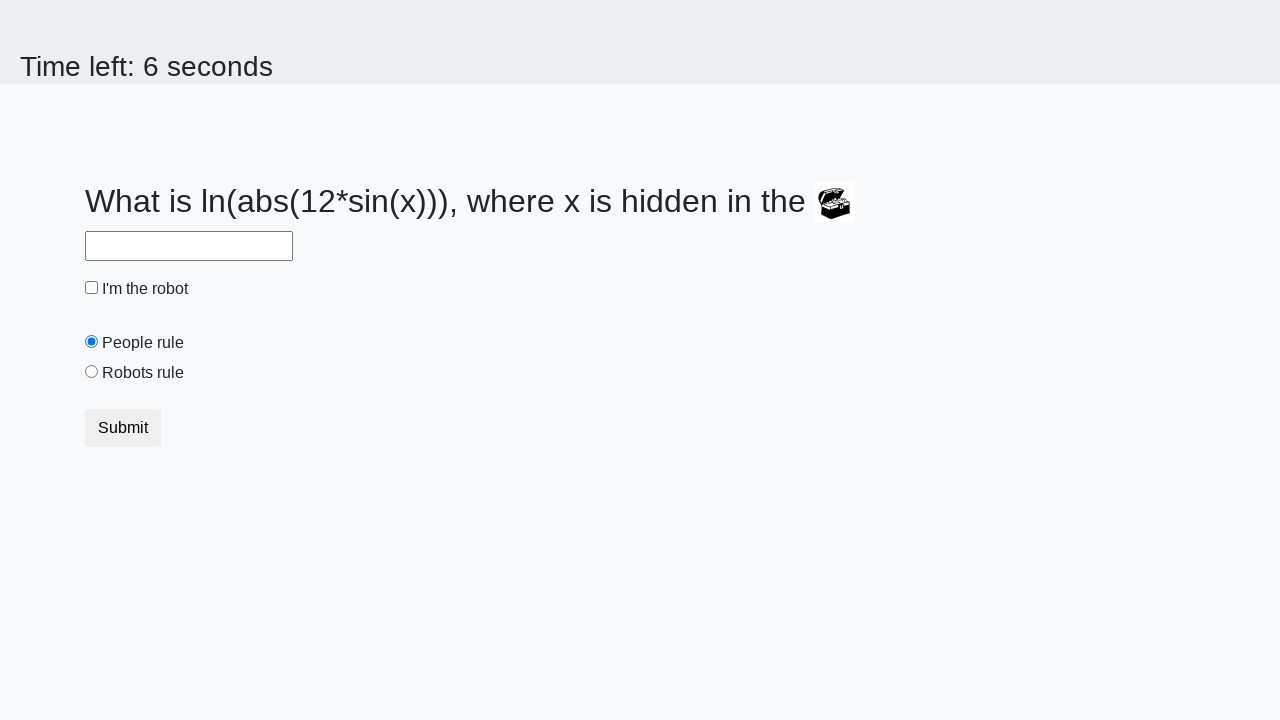

Retrieved 'valuex' attribute from treasure element
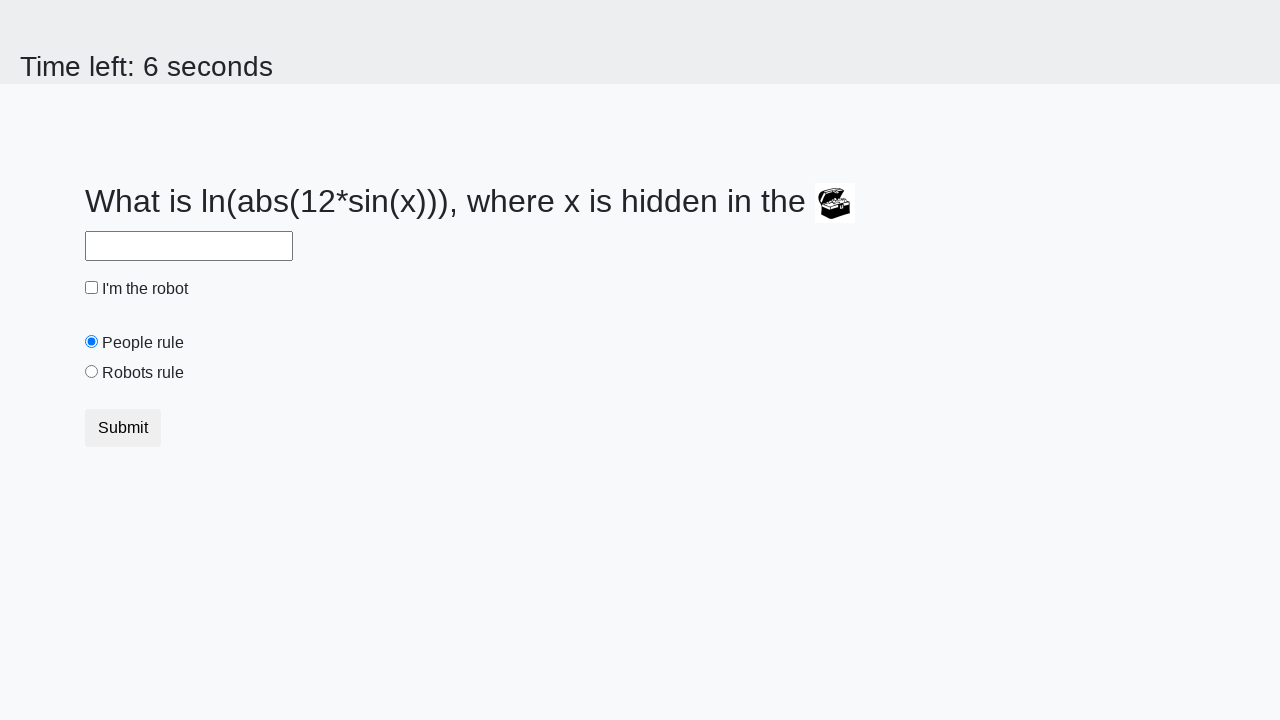

Calculated mathematical result: 2.428786474488774
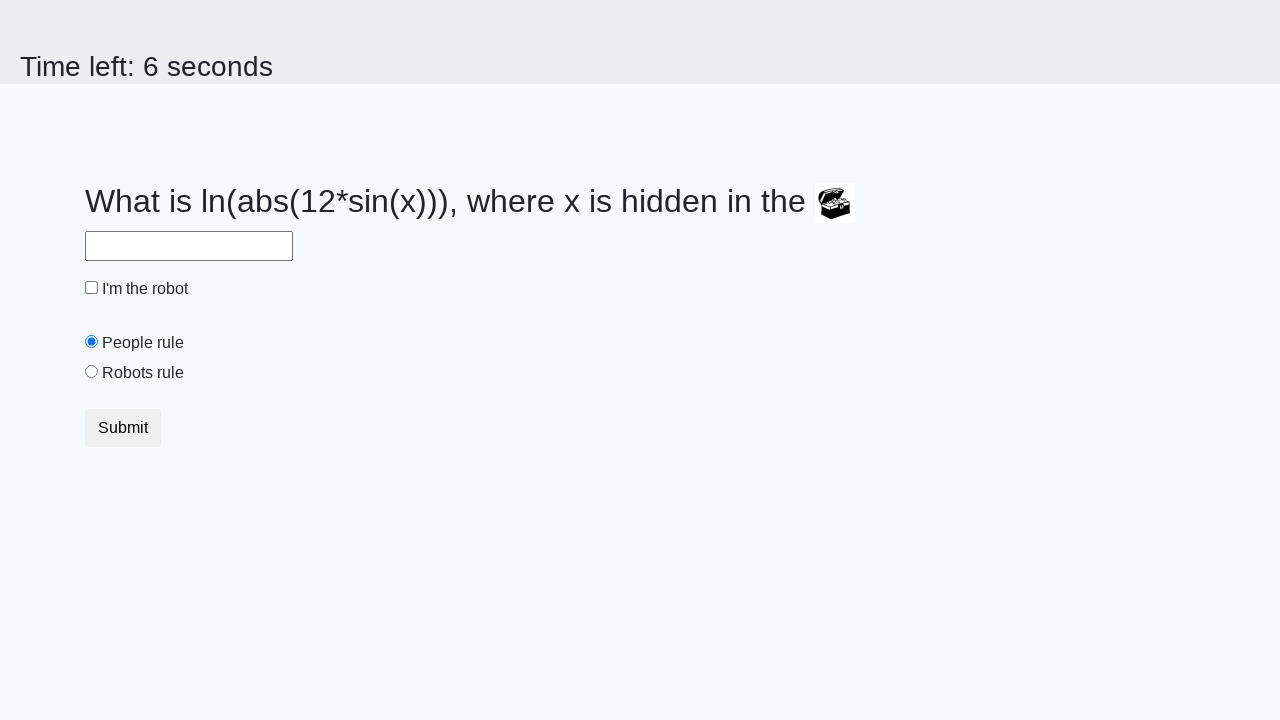

Filled answer field with calculated value on #answer
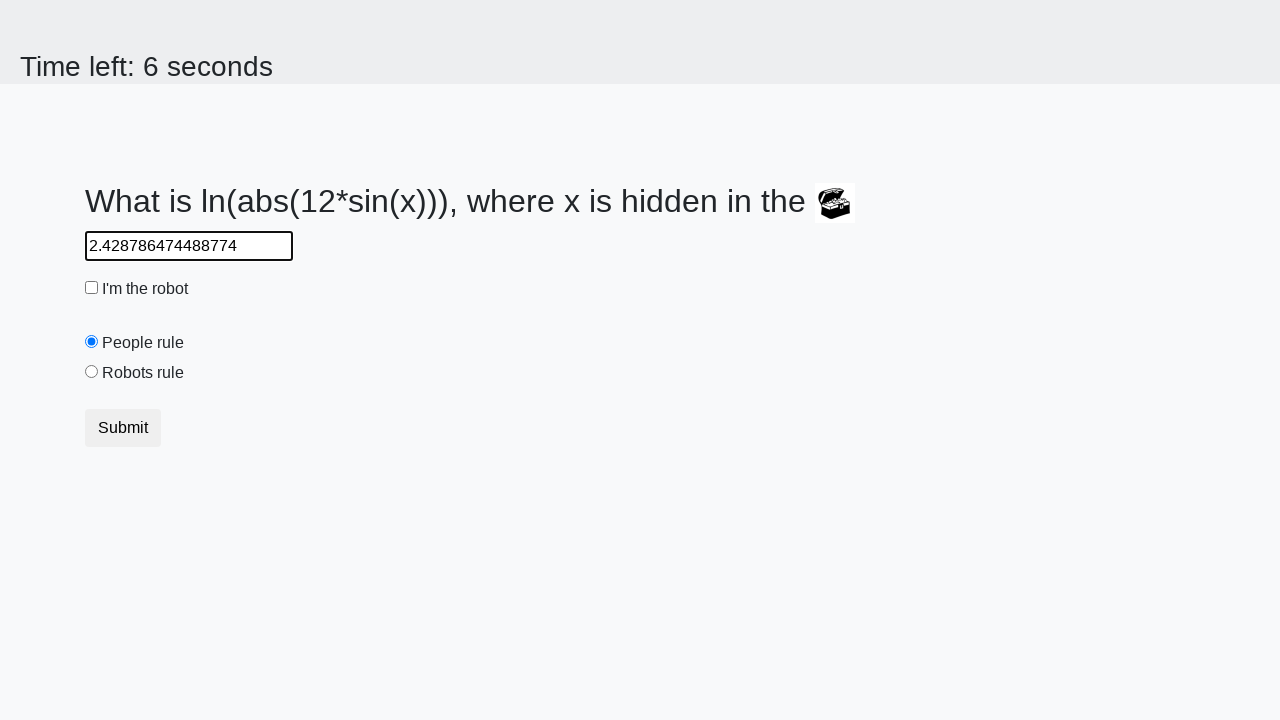

Checked the robot checkbox at (92, 288) on #robotCheckbox
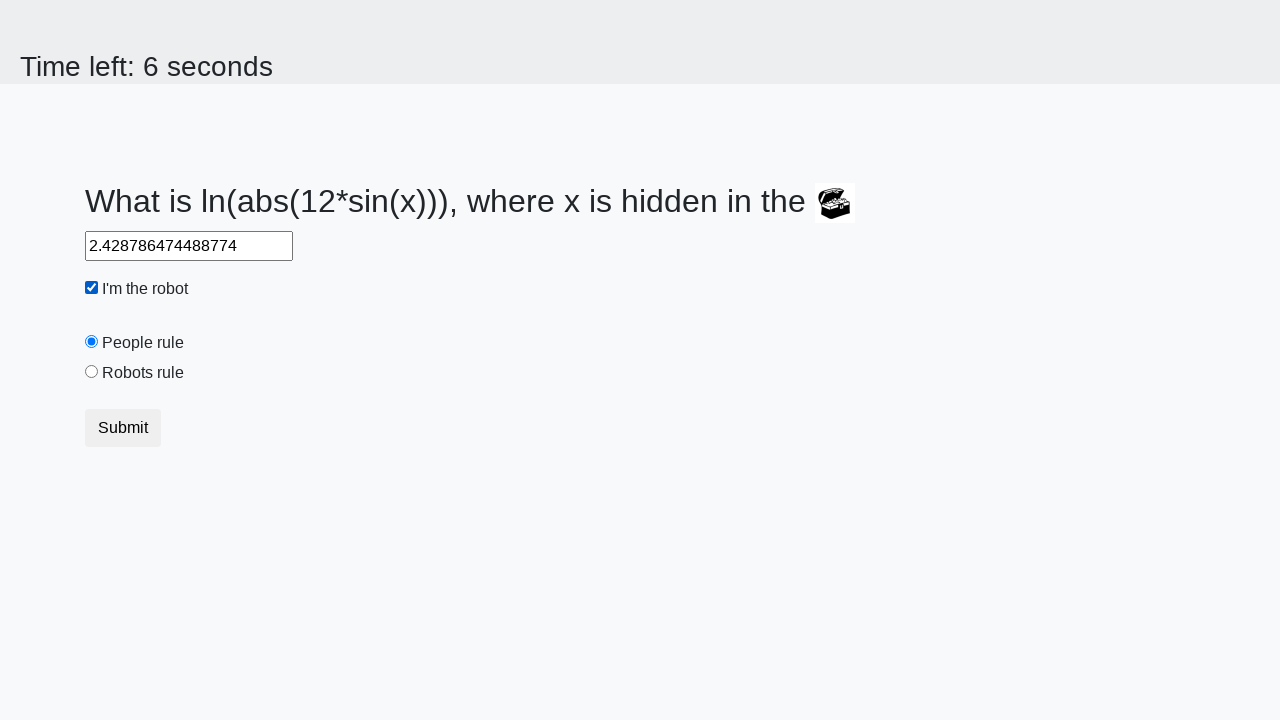

Checked the robots rule checkbox at (92, 372) on #robotsRule
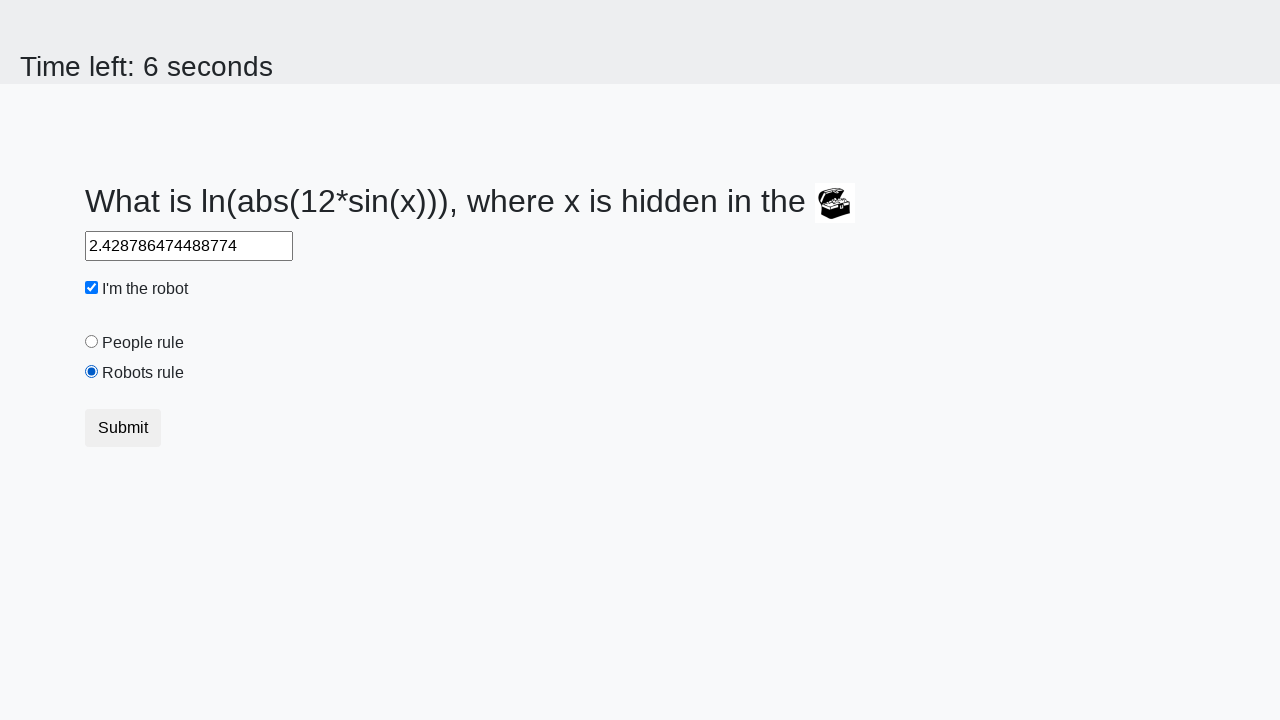

Clicked submit button to submit form at (123, 428) on button.btn
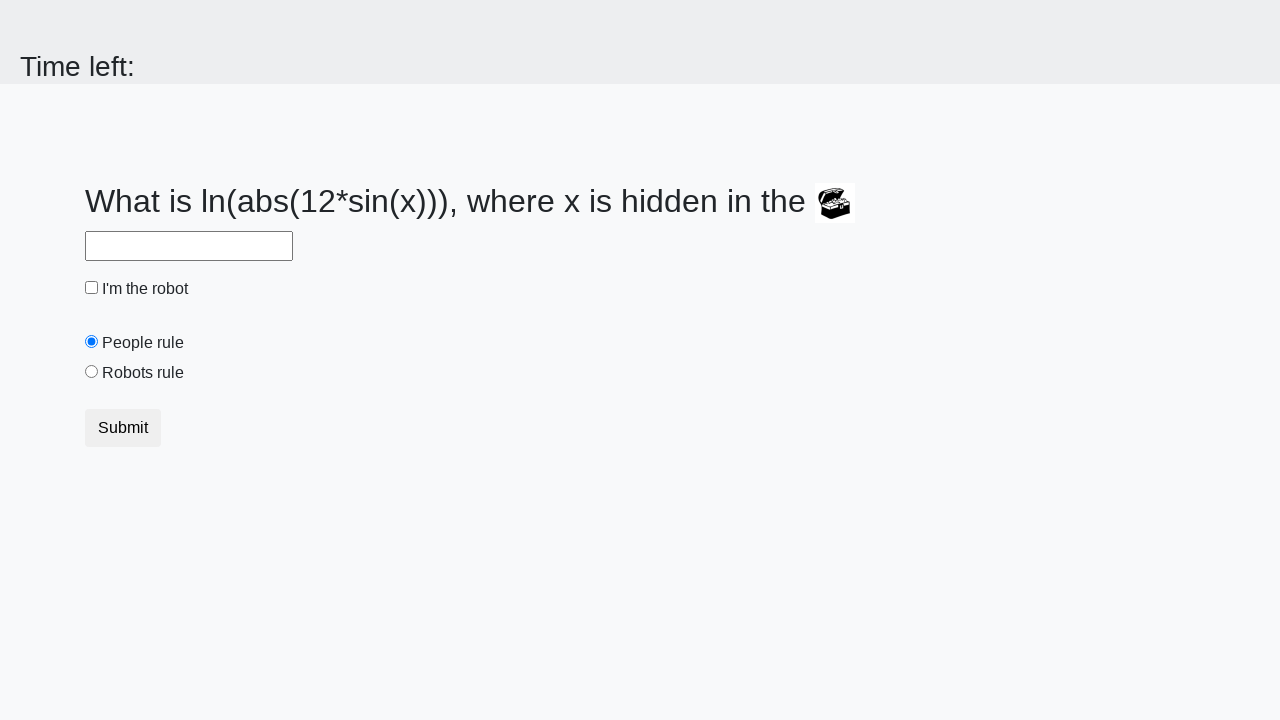

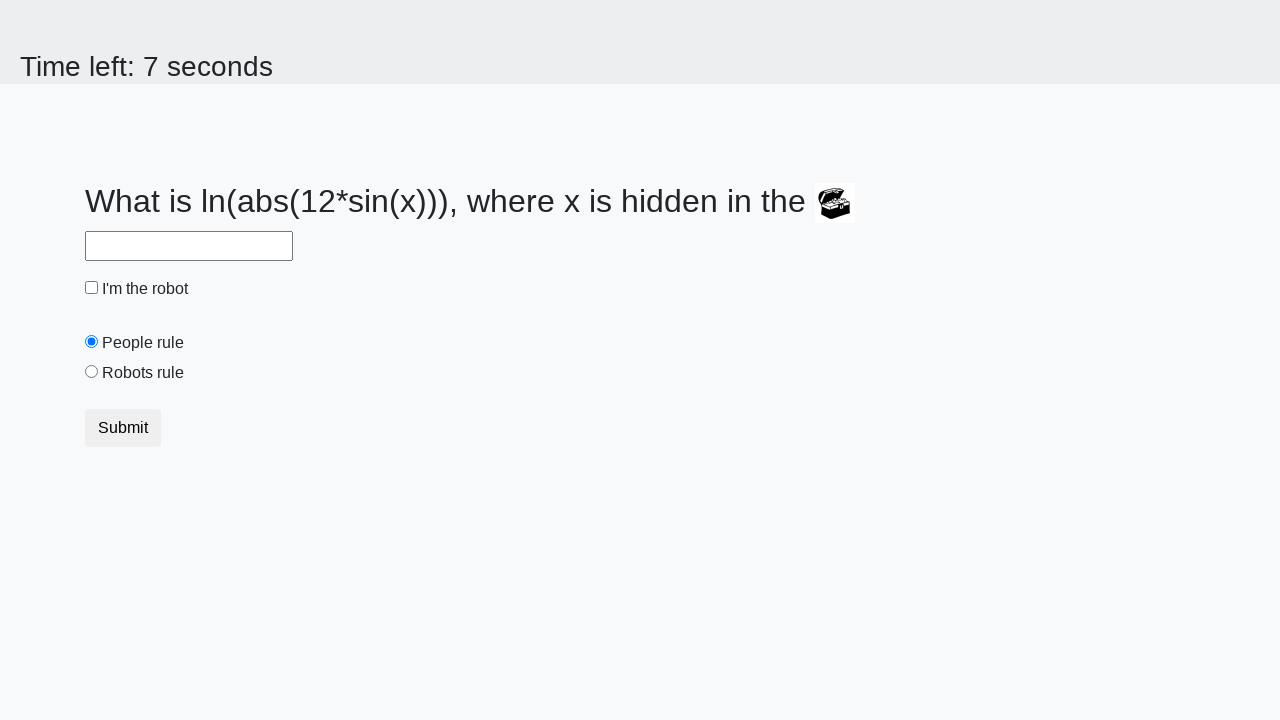